Tests the file download functionality on DemoQA by clicking the download button to download a sample file.

Starting URL: https://demoqa.com/upload-download

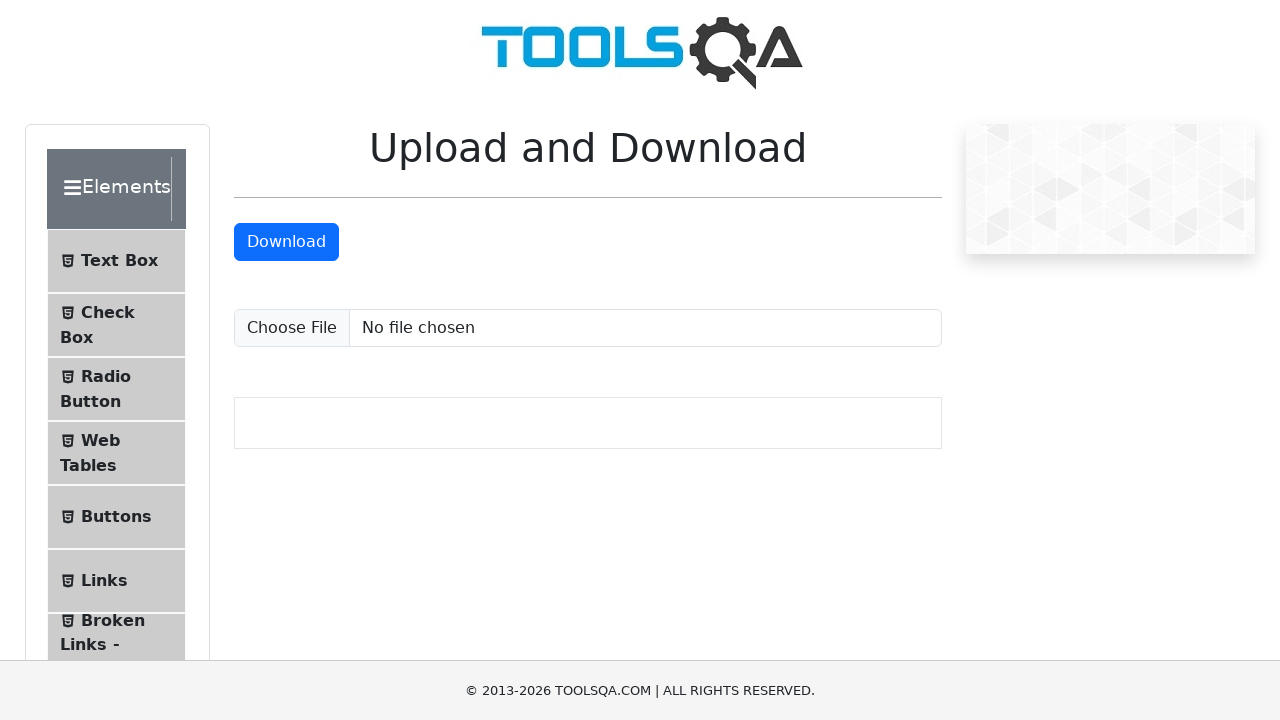

Download button became visible
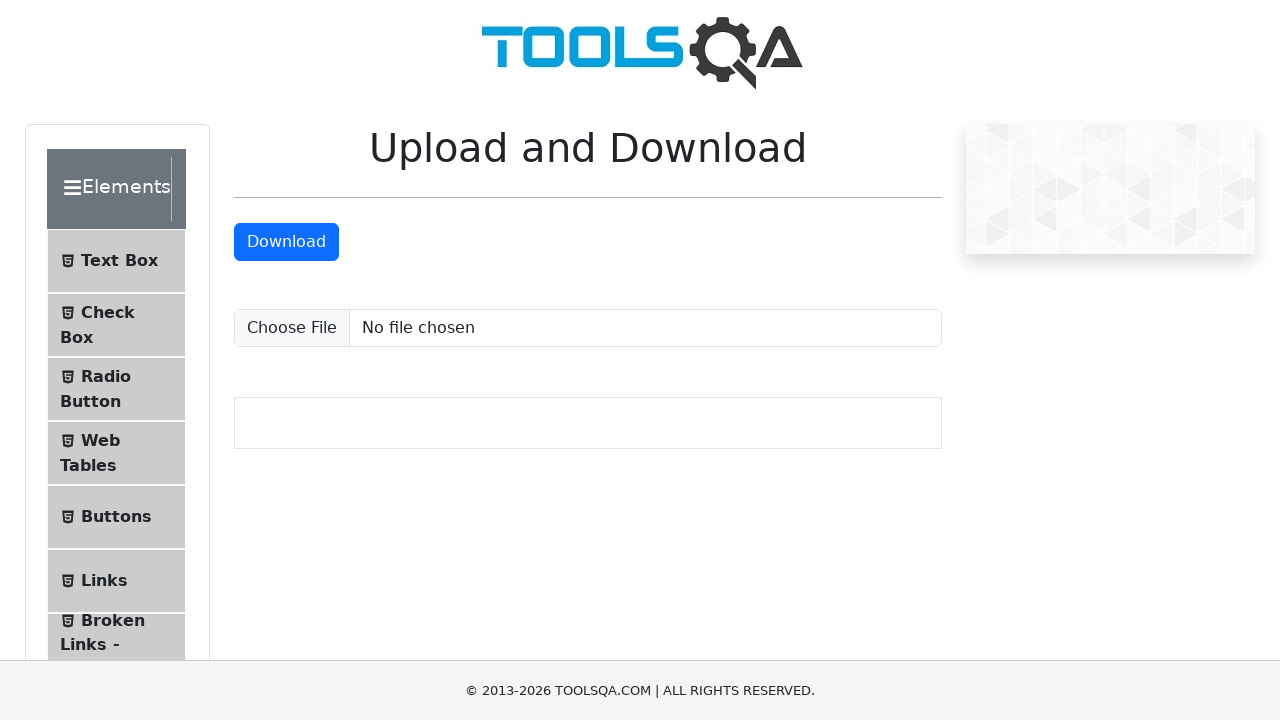

Located the download button element
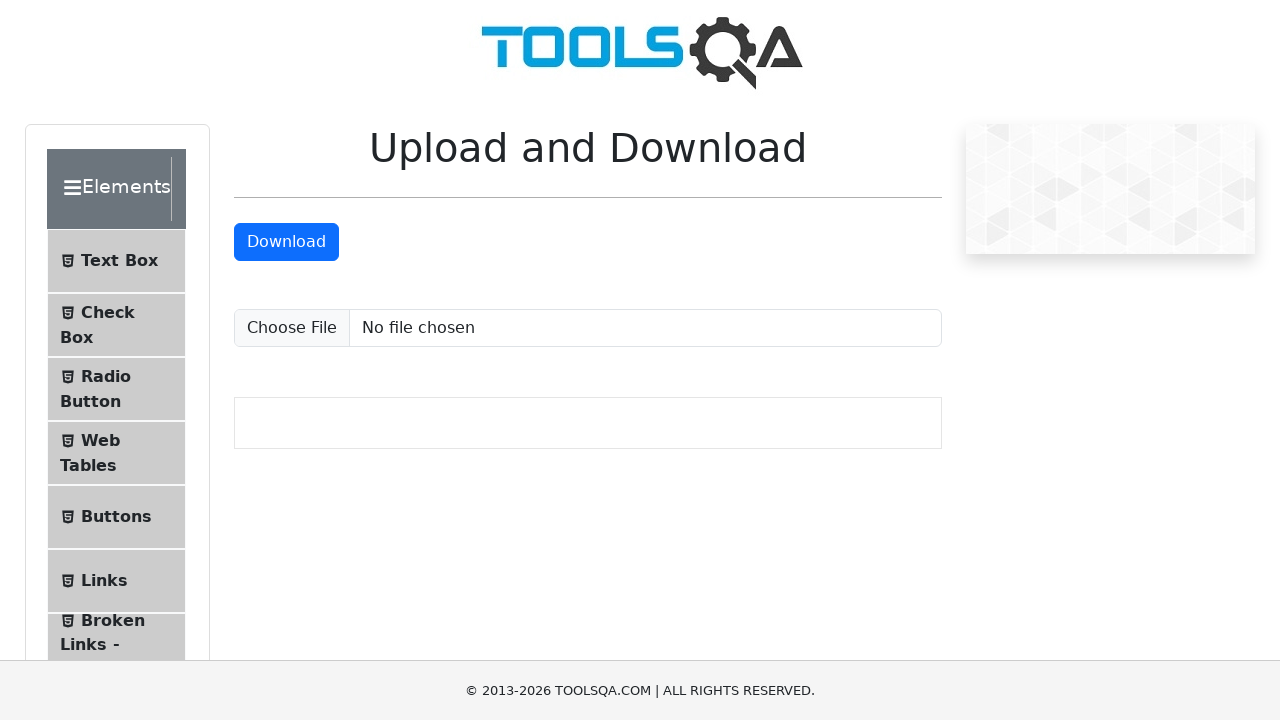

Scrolled download button into view
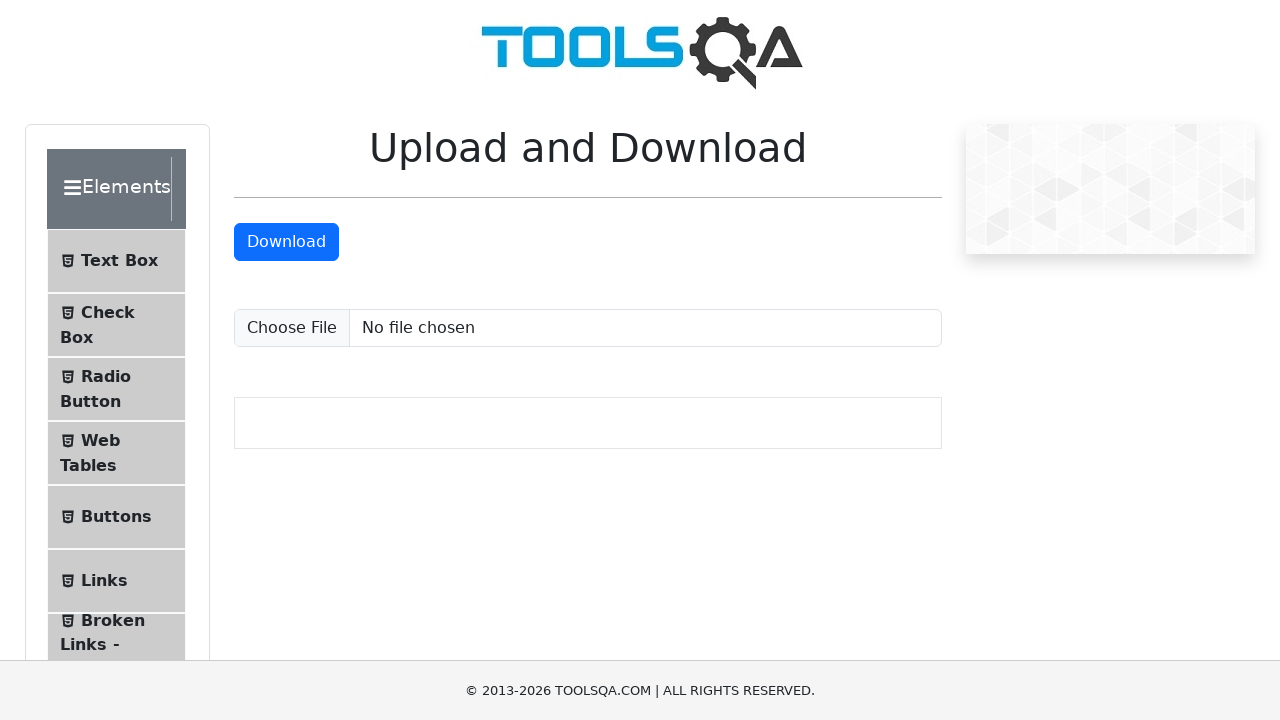

Clicked download button to download sample file at (286, 242) on #downloadButton
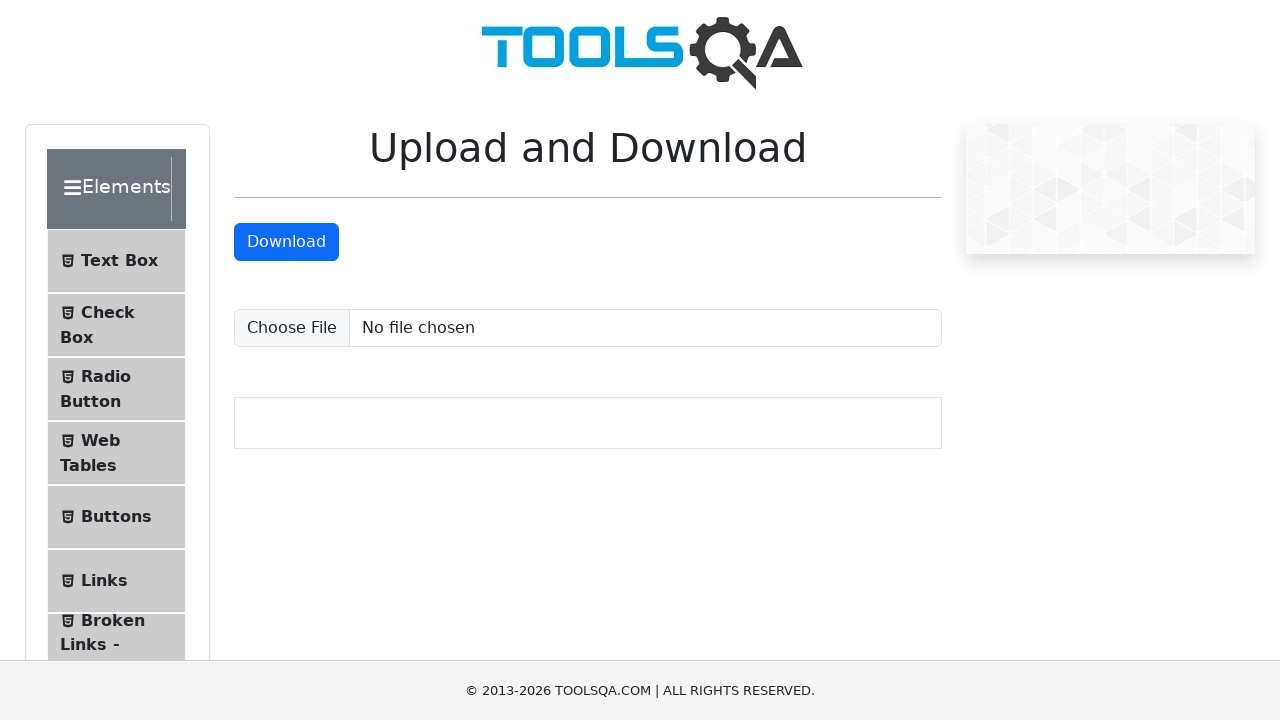

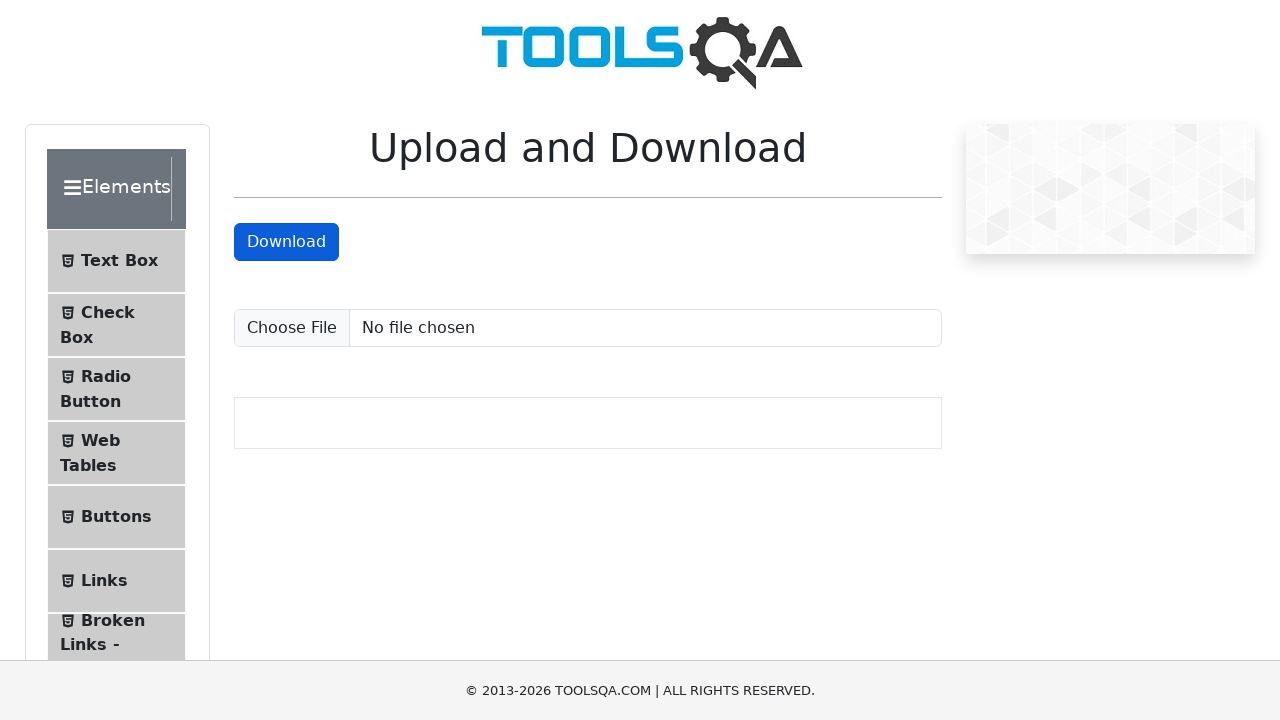